Navigates to Enthrallit website with a specific window size of 700x400 pixels

Starting URL: https://enthrallit.com/

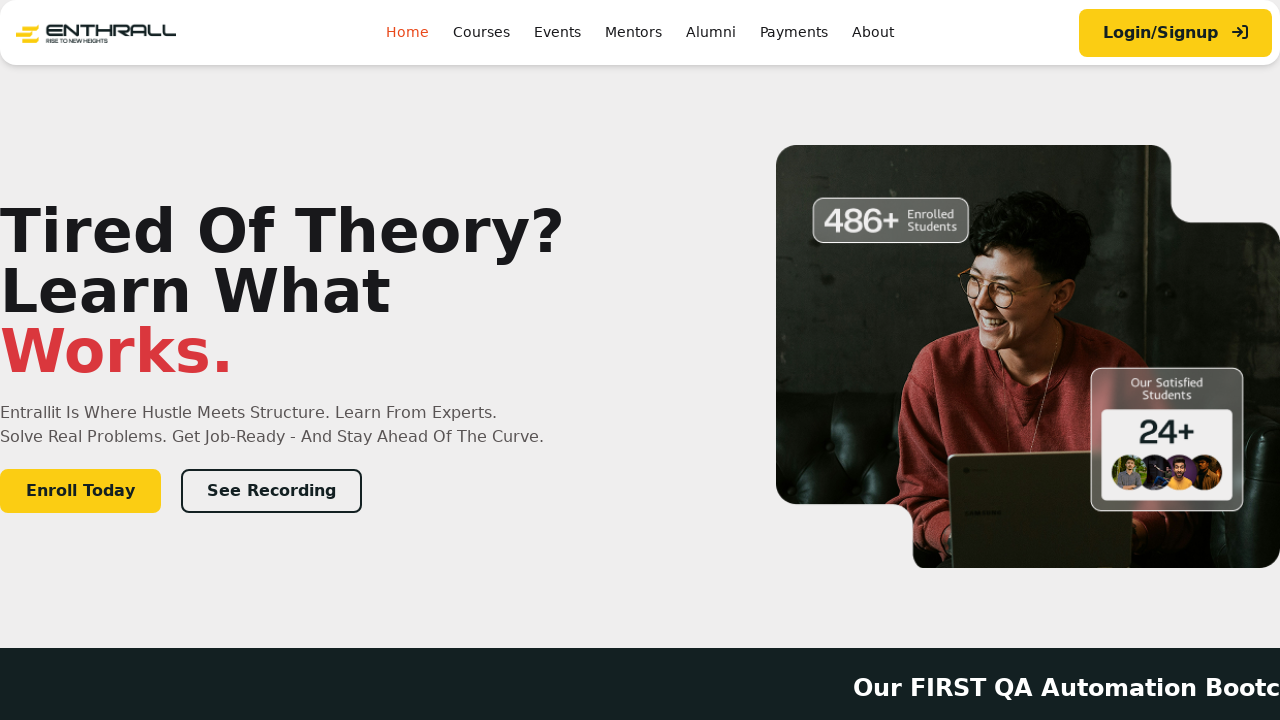

Set viewport size to 700x400 pixels
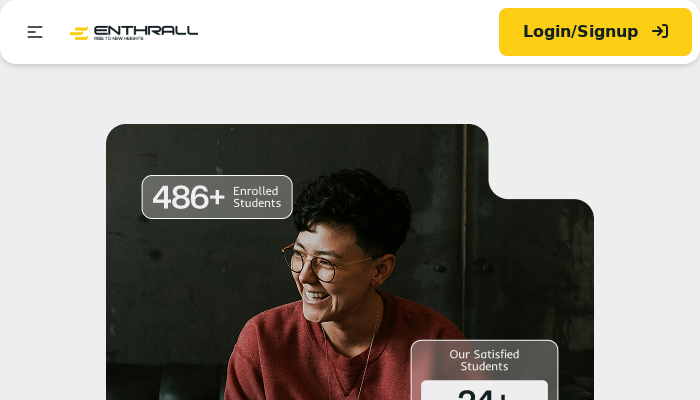

Cleared all cookies
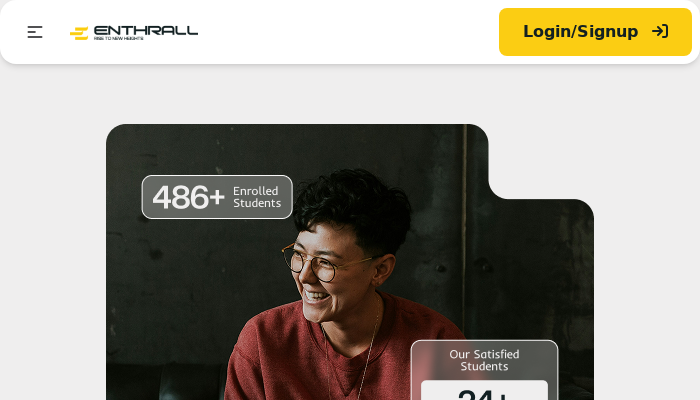

Waited for page to fully load
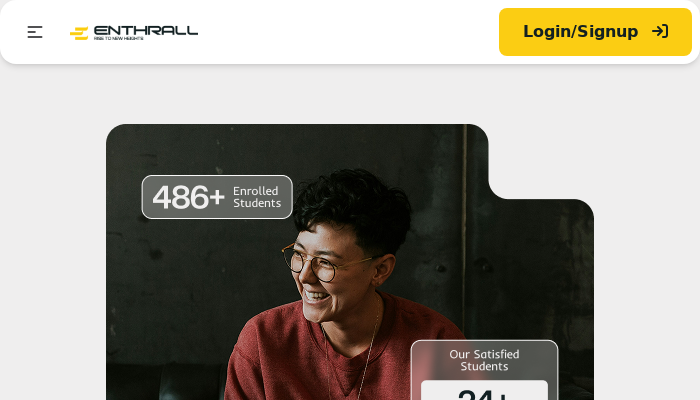

Retrieved viewport size: {'width': 700, 'height': 400}
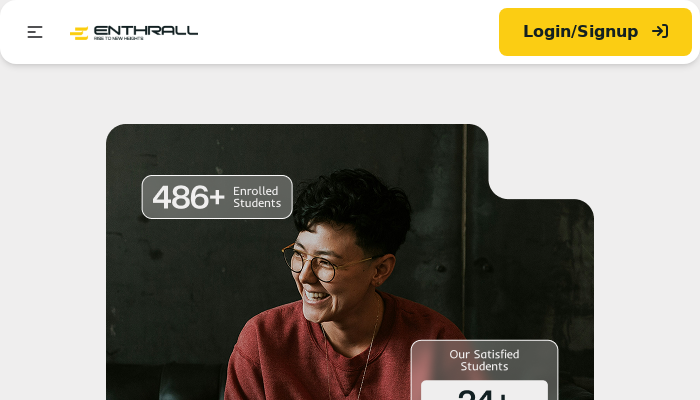

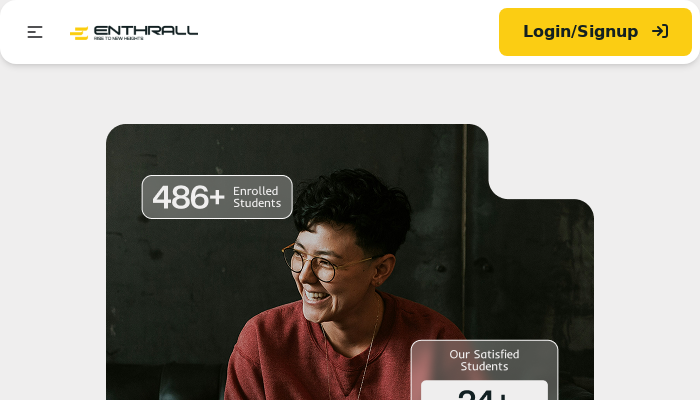